Tests alert interaction functionality by navigating to alert demo page, triggering a prompt alert, entering text, and accepting it

Starting URL: http://demo.automationtesting.in/Alerts.html

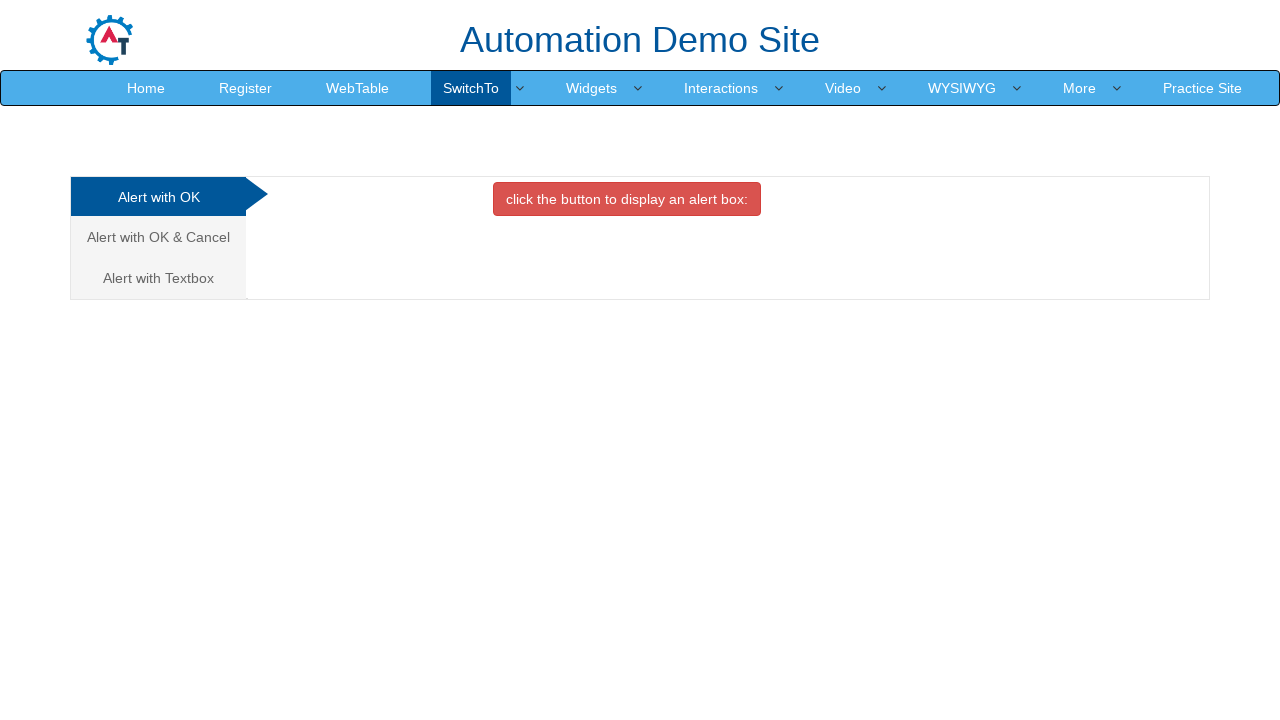

Clicked on 'Alert with Textbox' tab at (158, 278) on xpath=//a[contains(.,'Alert with Textbox')]
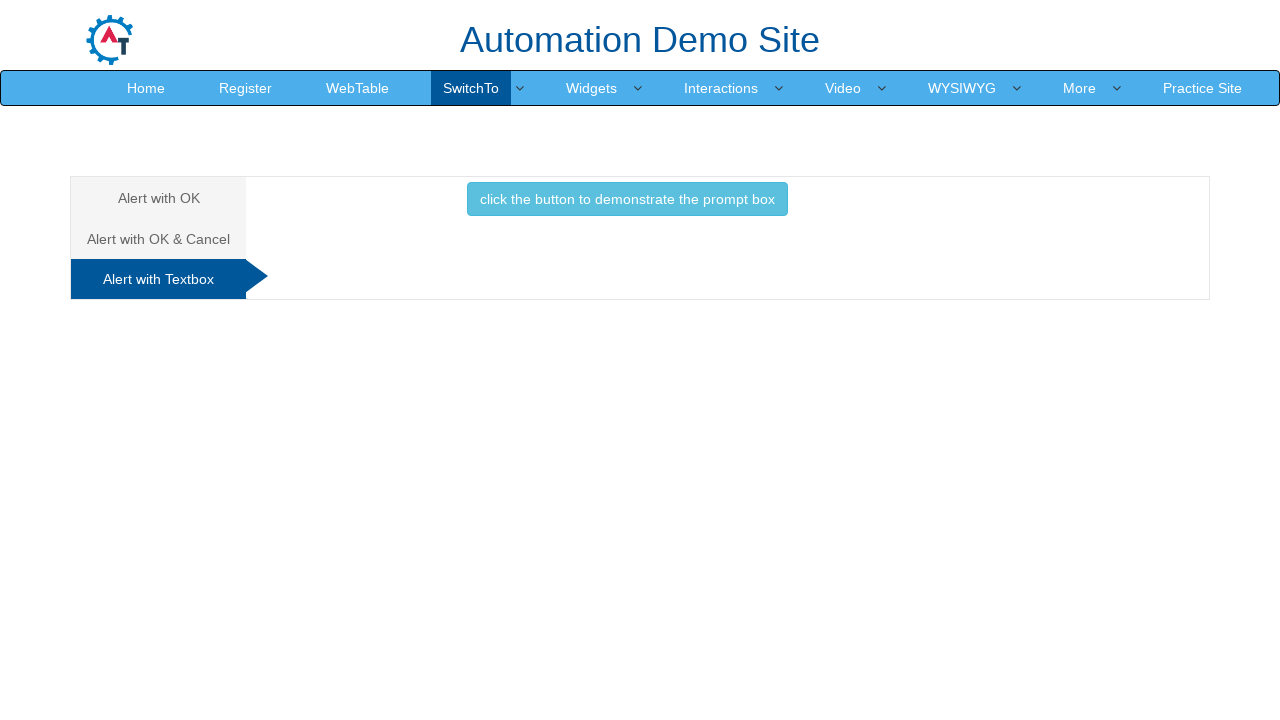

Clicked button to trigger prompt alert at (627, 199) on xpath=//button[@class='btn btn-info']
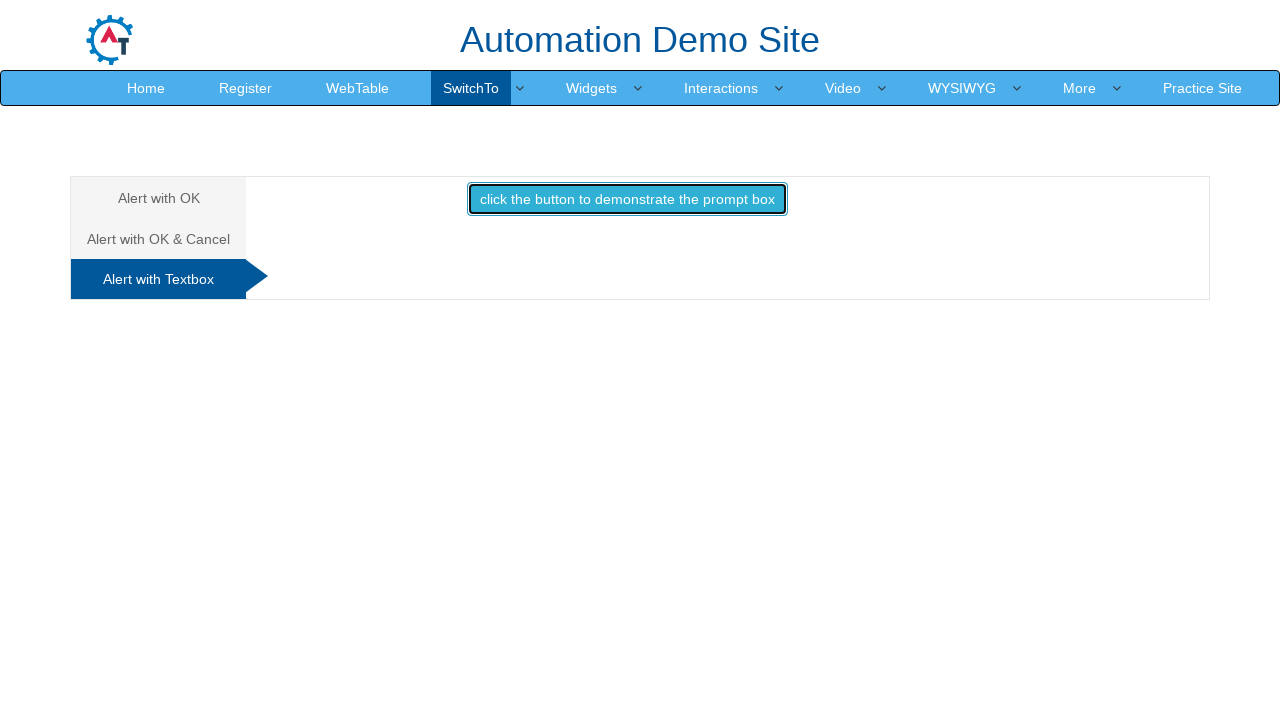

Set up dialog handler to accept prompt with text 'abc'
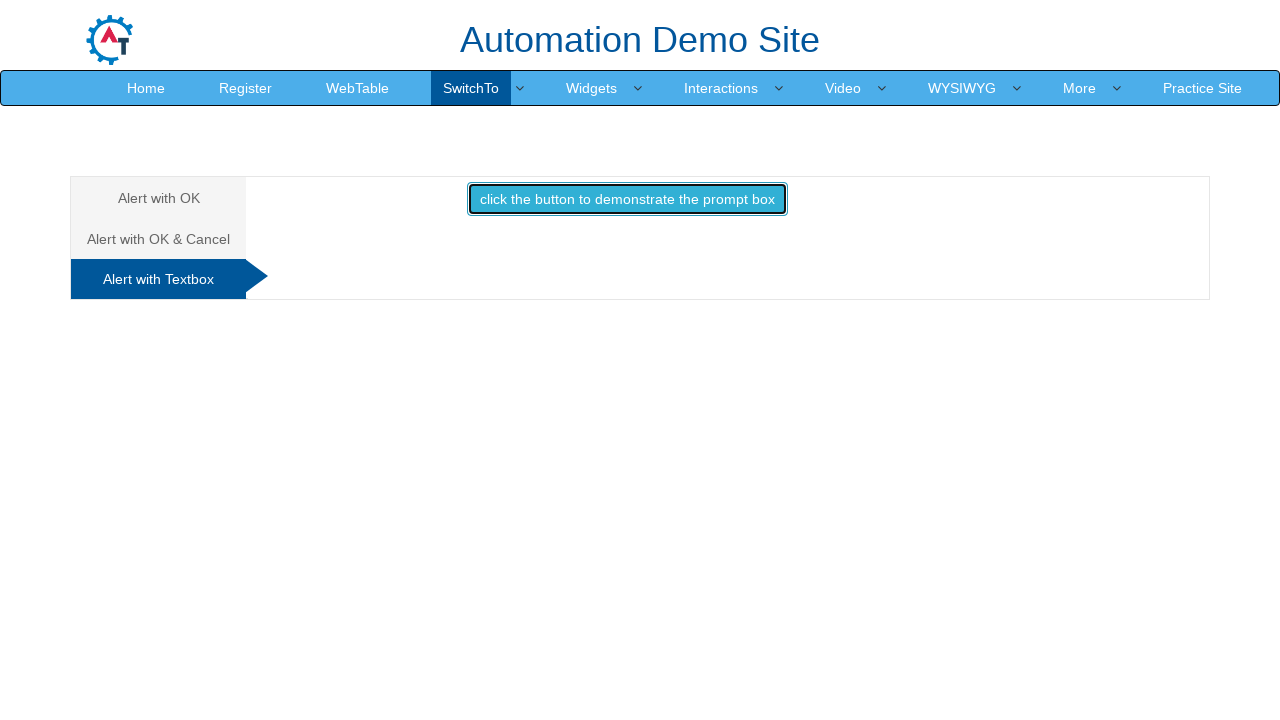

Clicked button to trigger prompt alert again at (627, 199) on xpath=//button[@class='btn btn-info']
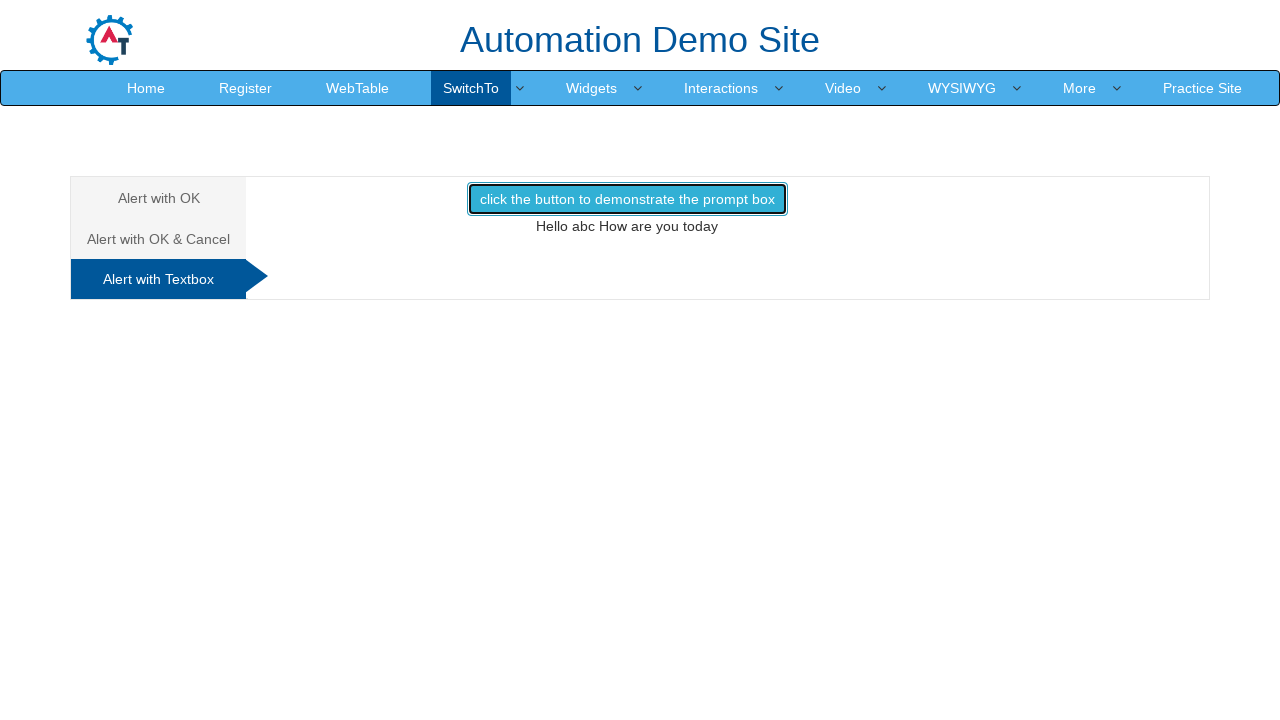

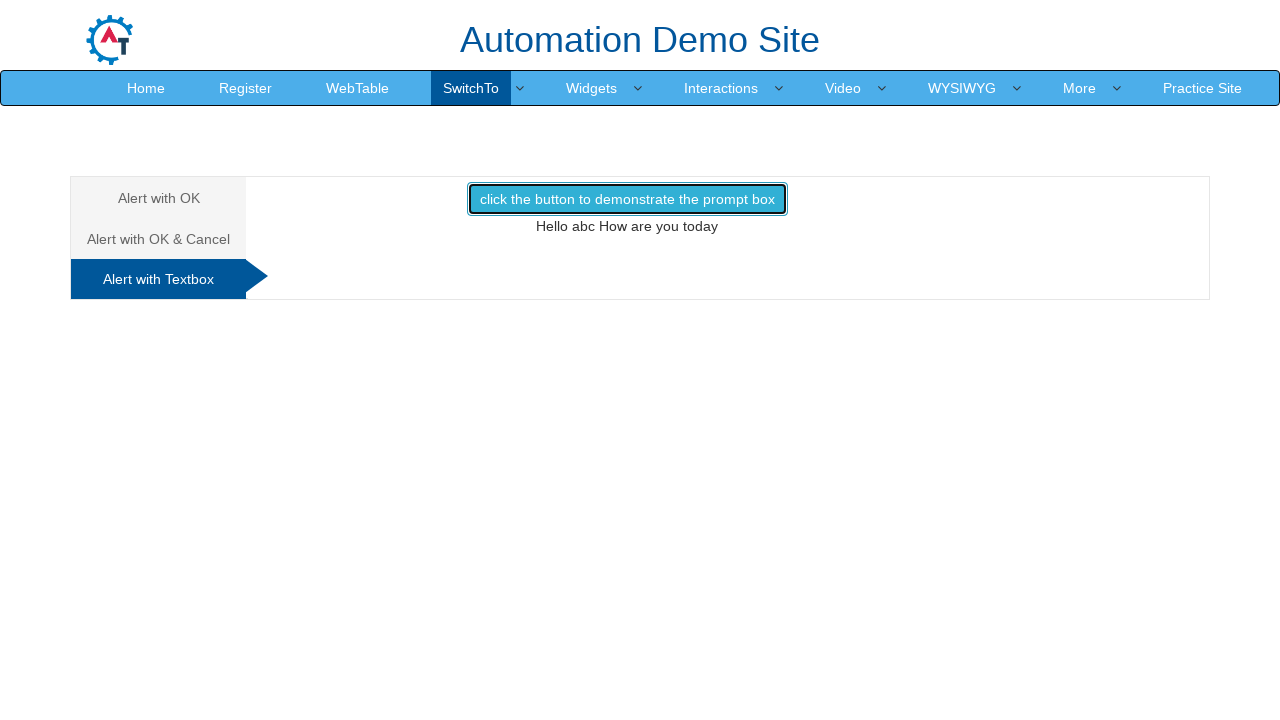